Tests a form submission that involves extracting a value from an element's attribute, performing a mathematical calculation, filling the result into an input field, checking checkboxes, and submitting the form.

Starting URL: http://suninjuly.github.io/get_attribute.html

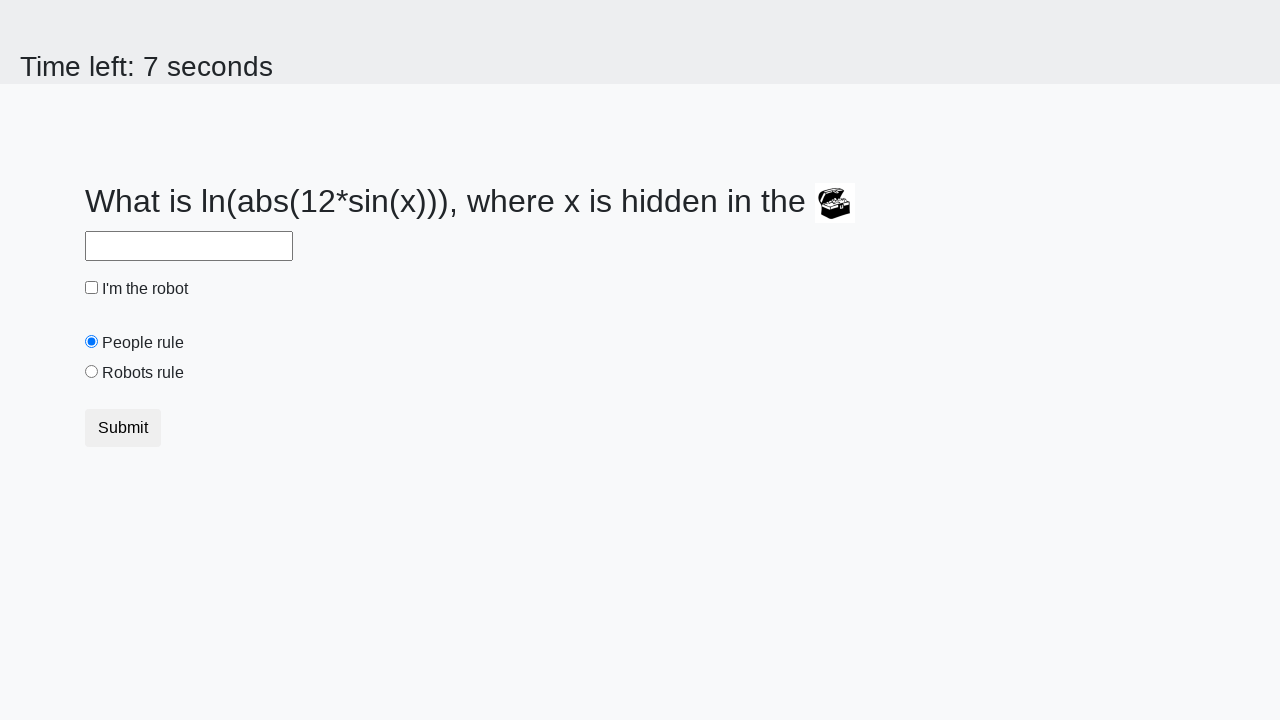

Located treasure element
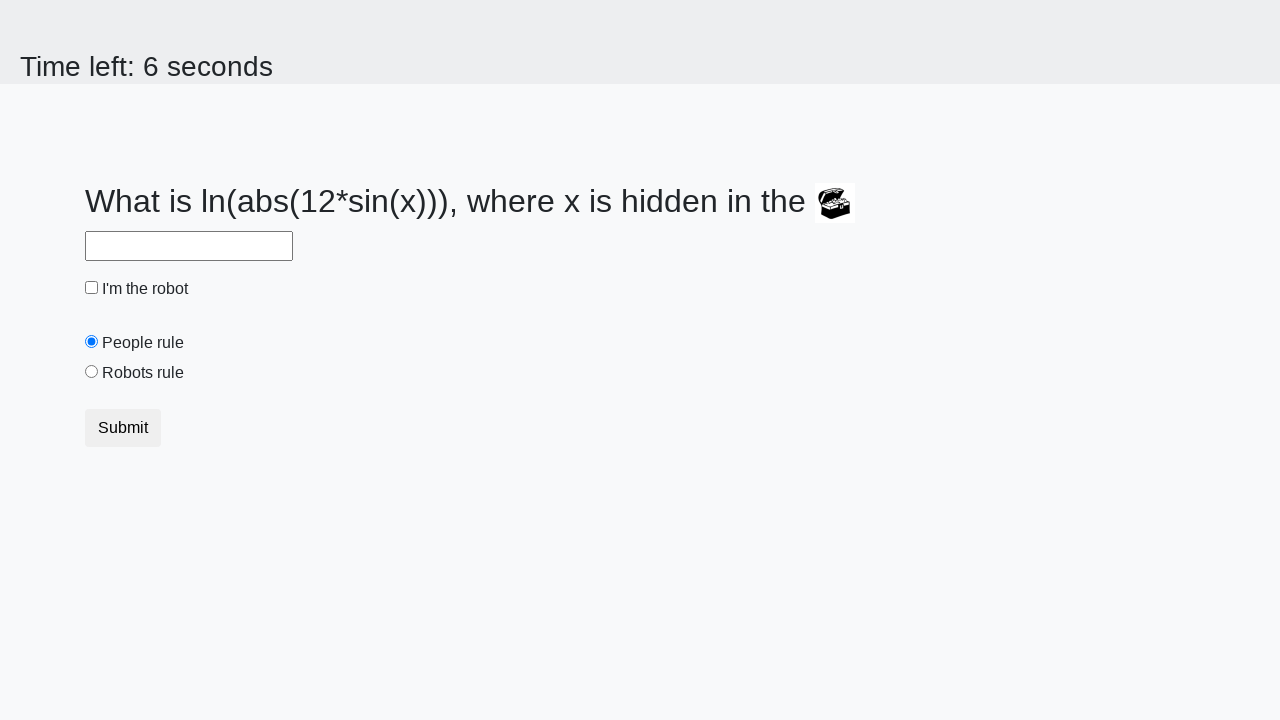

Extracted 'valuex' attribute from treasure element: 853
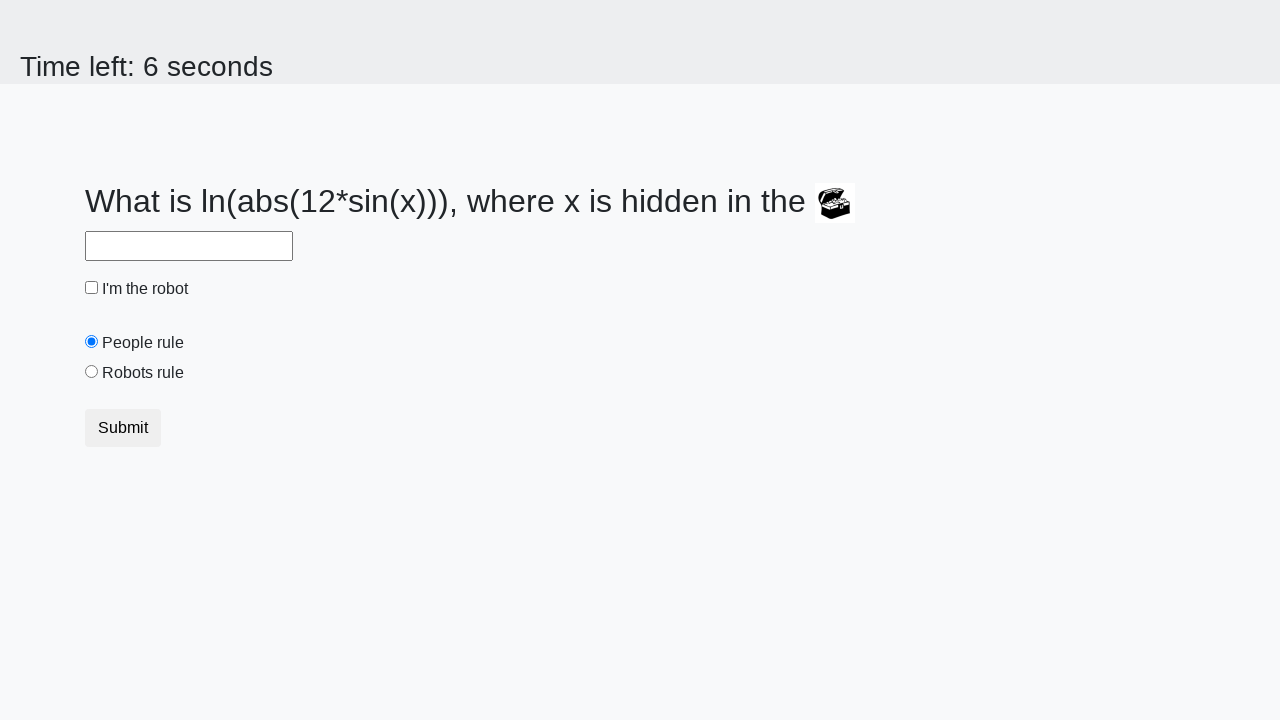

Calculated result using mathematical formula: 2.4832471659126663
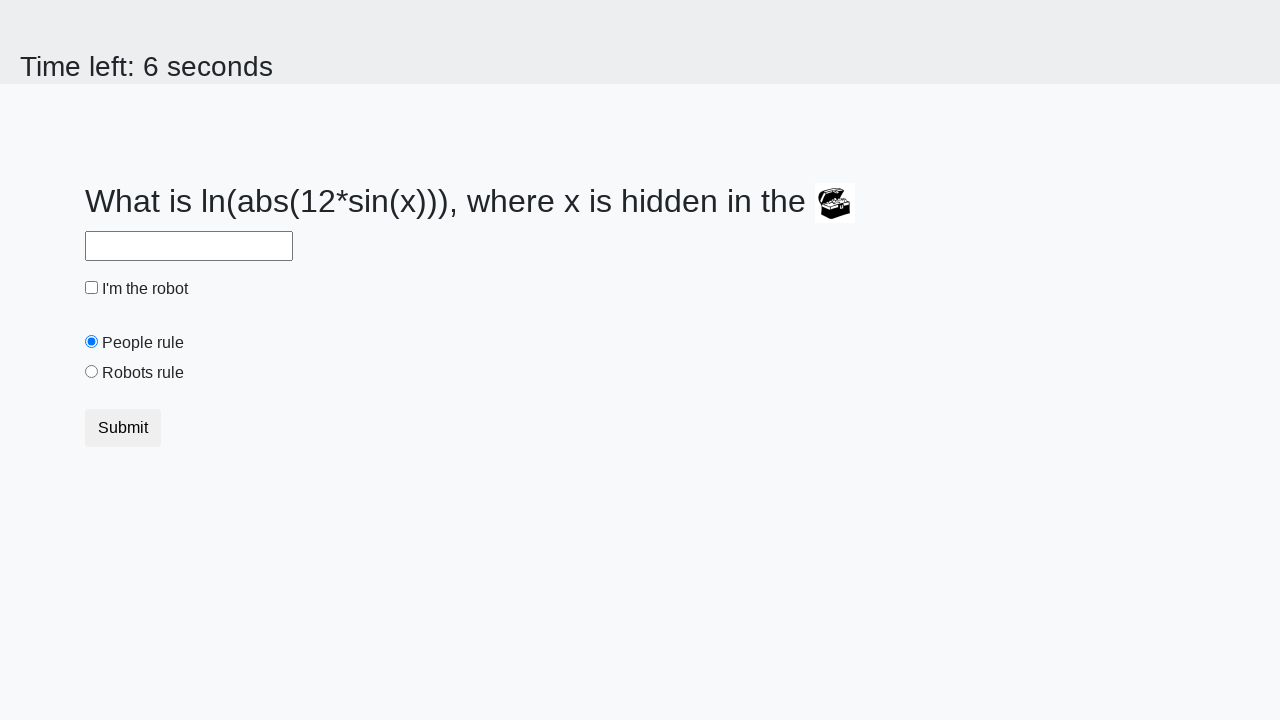

Filled answer field with calculated value: 2.4832471659126663 on #answer
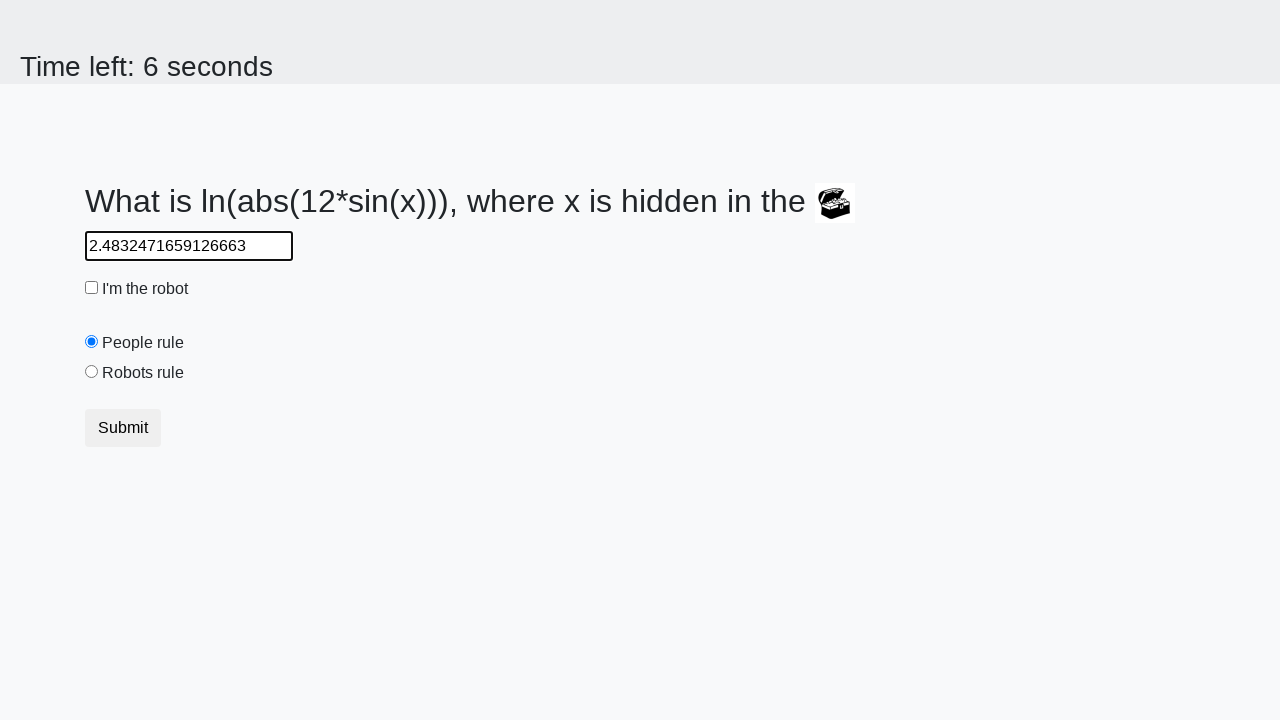

Checked the robot checkbox at (92, 288) on #robotCheckbox
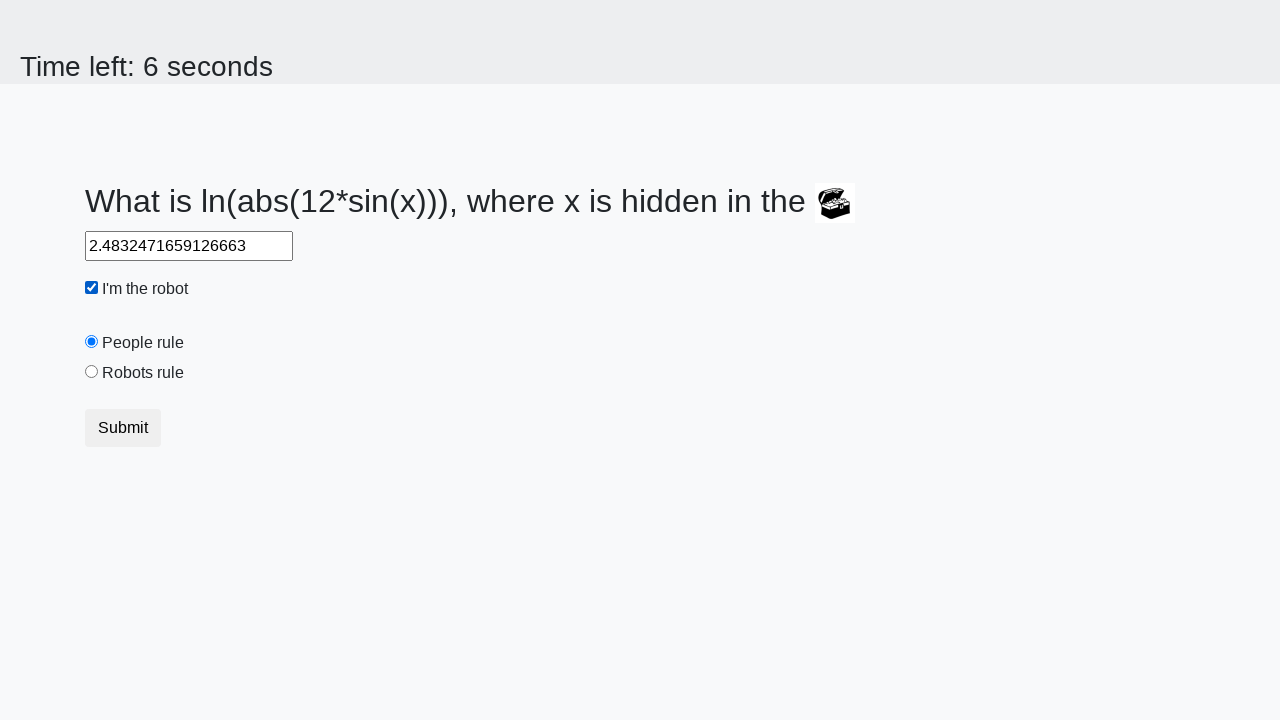

Checked the robots rule checkbox at (92, 372) on #robotsRule
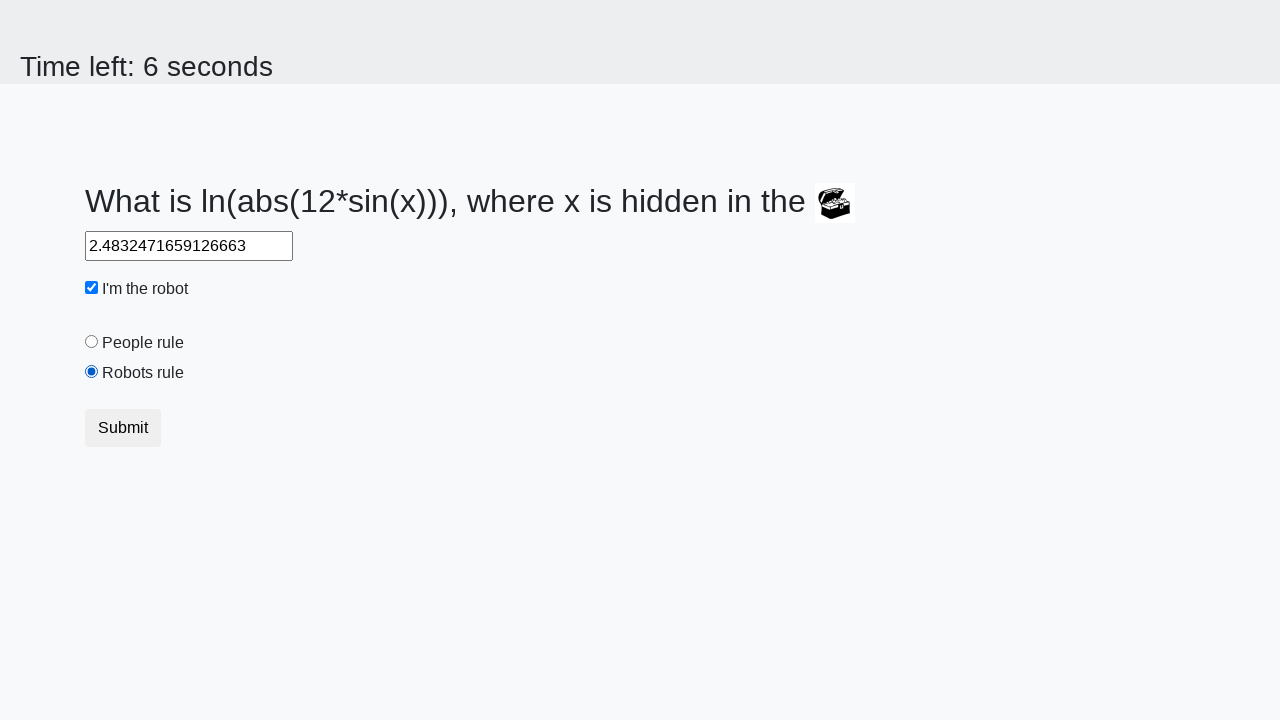

Clicked submit button to submit form at (123, 428) on button.btn
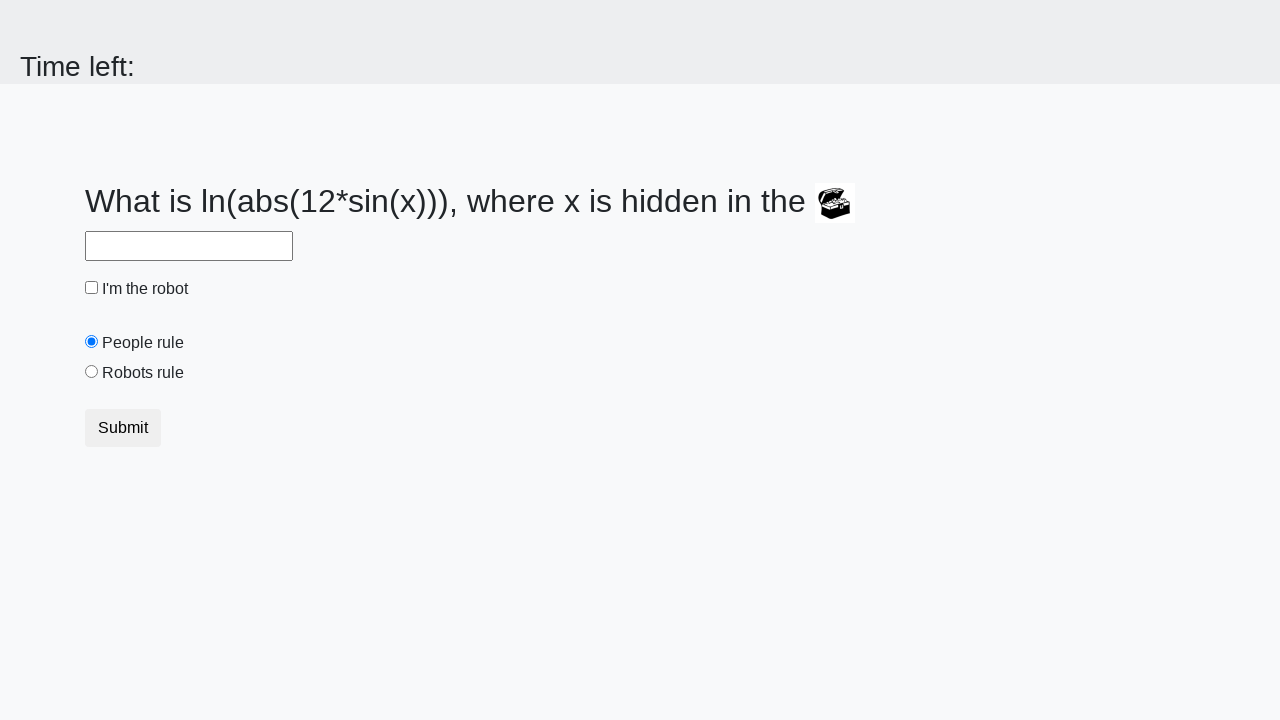

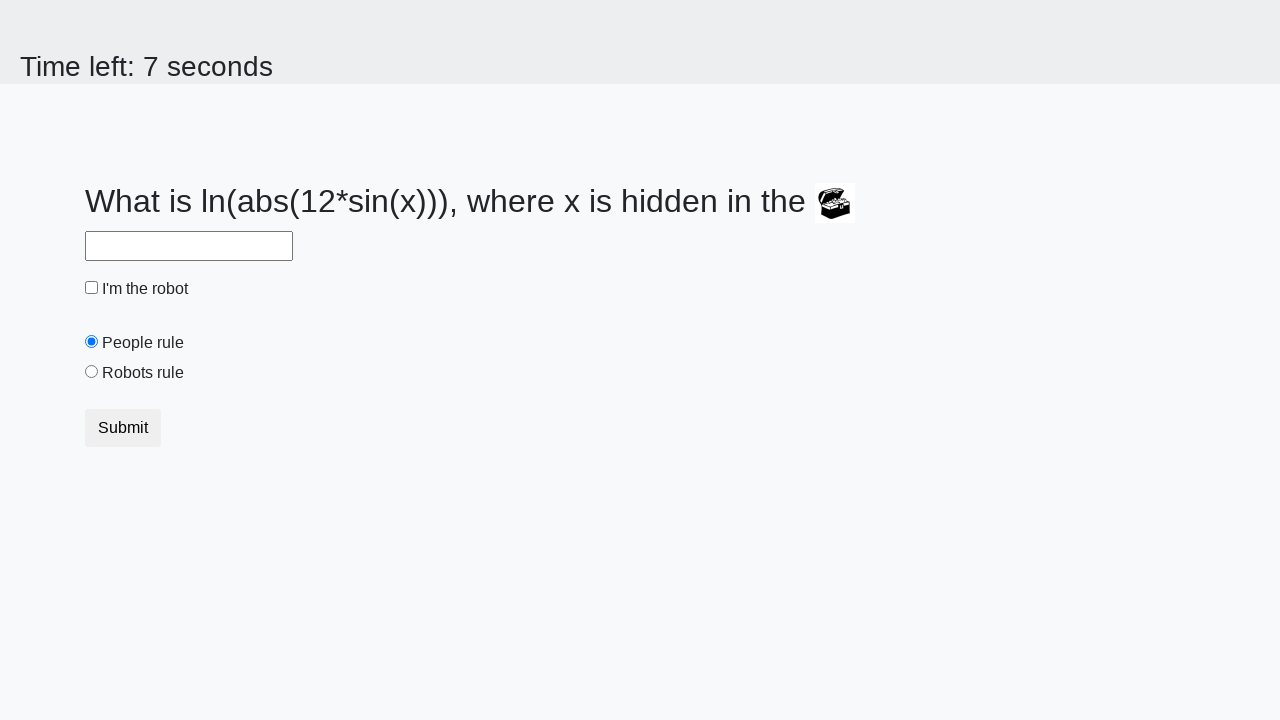